Tests child window handling by clicking a documents link on the page, waiting for a new page to open, and extracting text content from the new page

Starting URL: https://rahulshettyacademy.com/loginpagePractise/

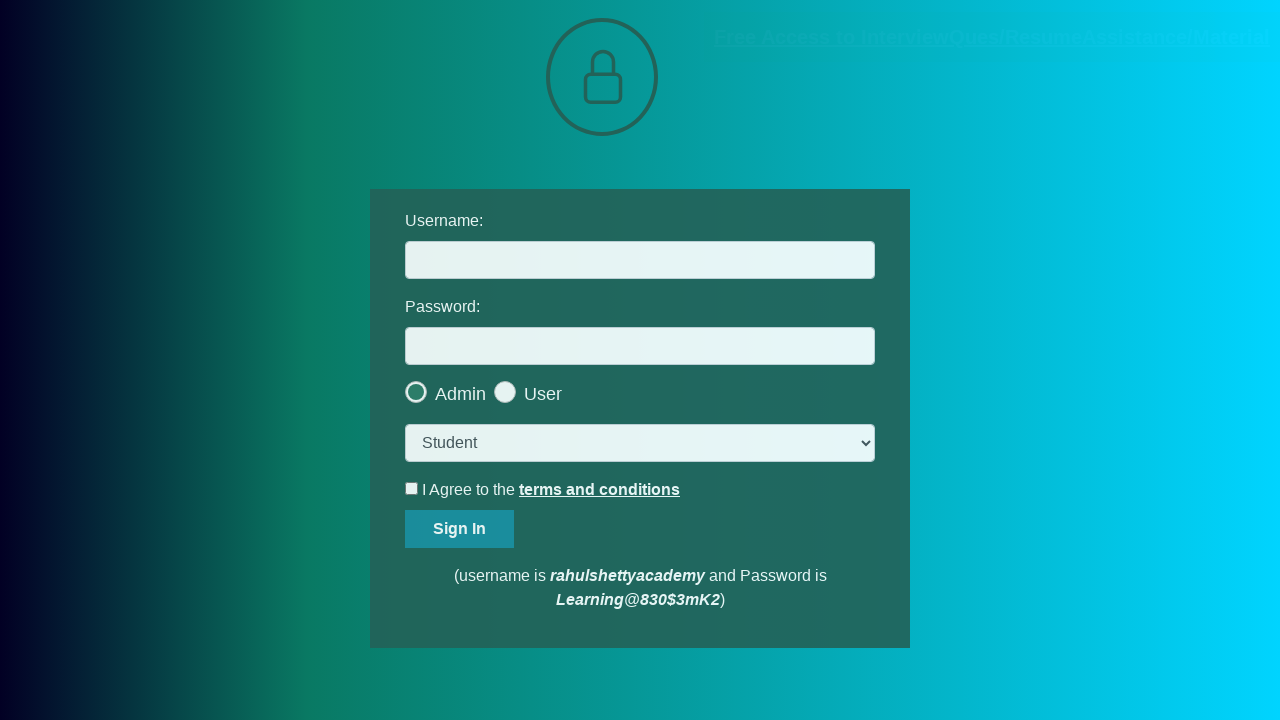

Clicked documents request link to open new page at (992, 37) on [href*='documents-request']
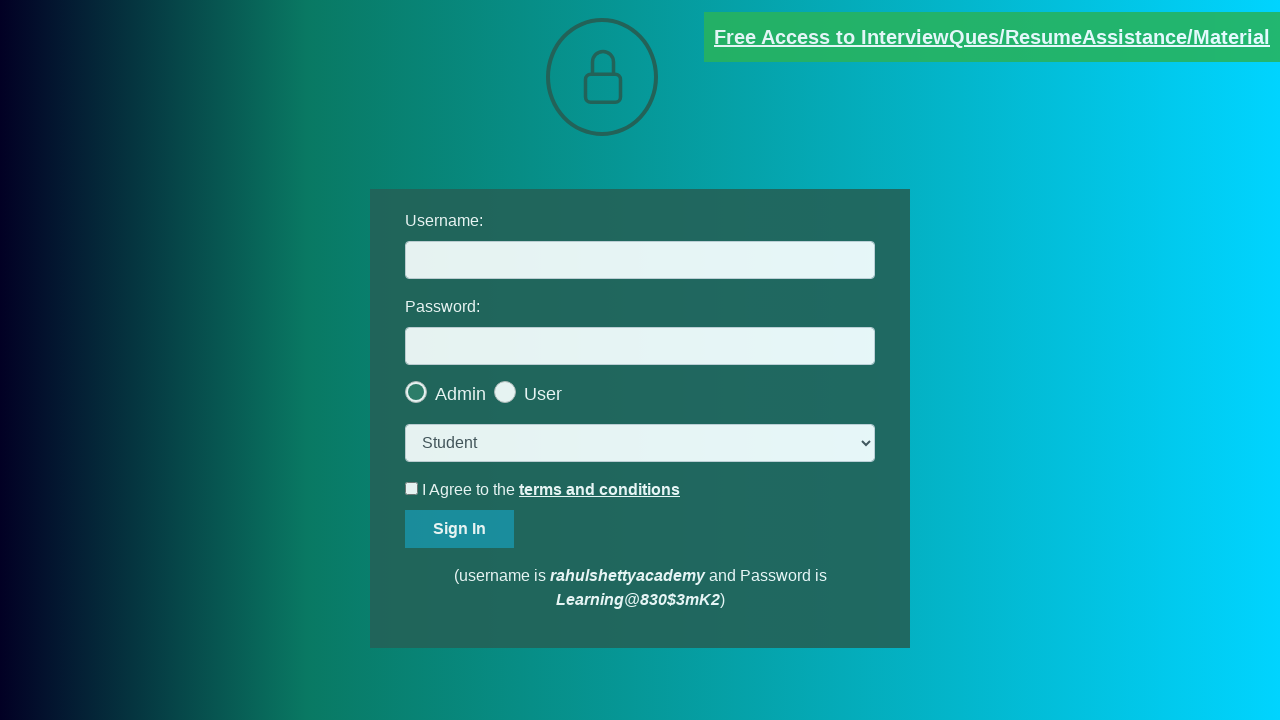

Captured new page instance
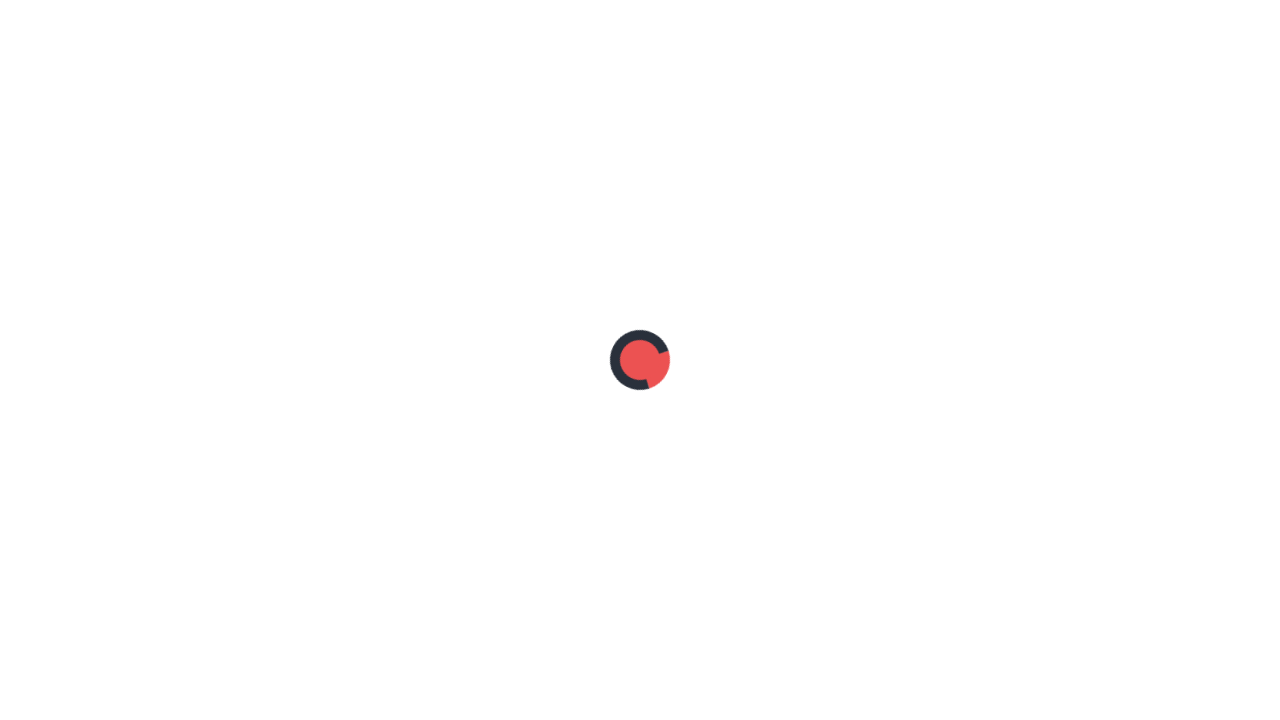

Red element loaded on new page
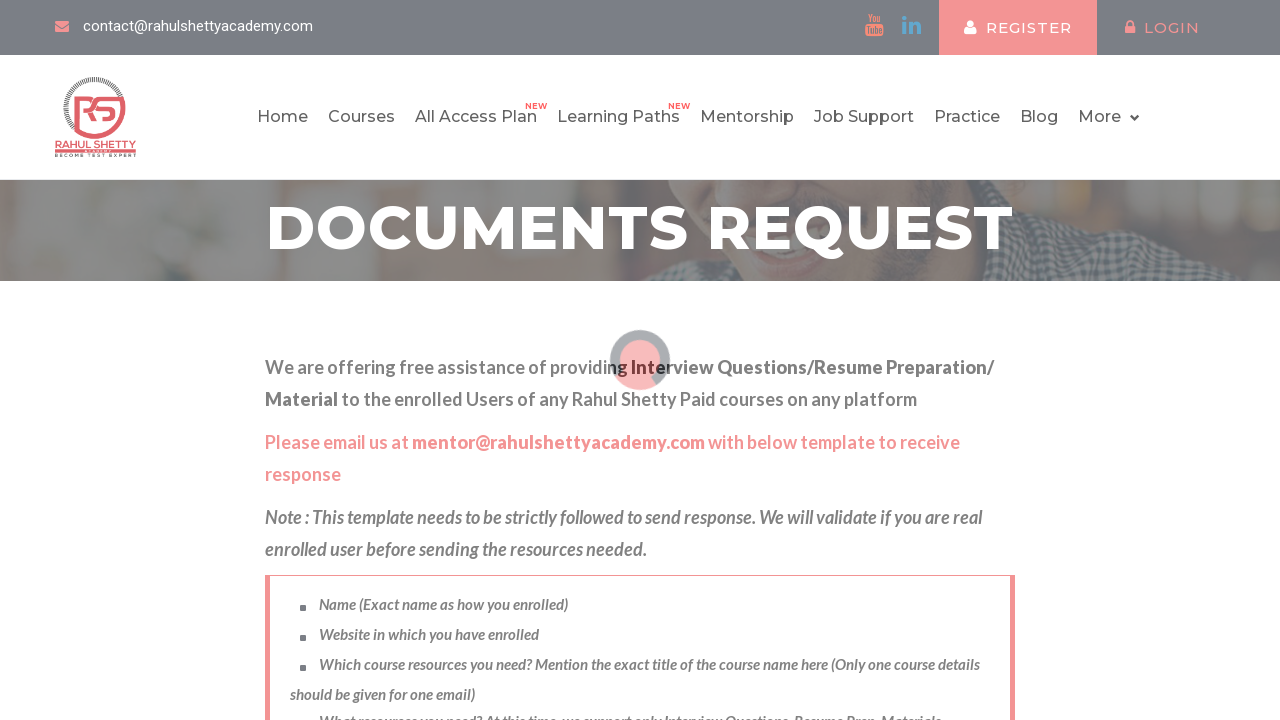

Extracted text content from red element: 'Please email us at mentor@rahulshettyacademy.com with below template to receive response '
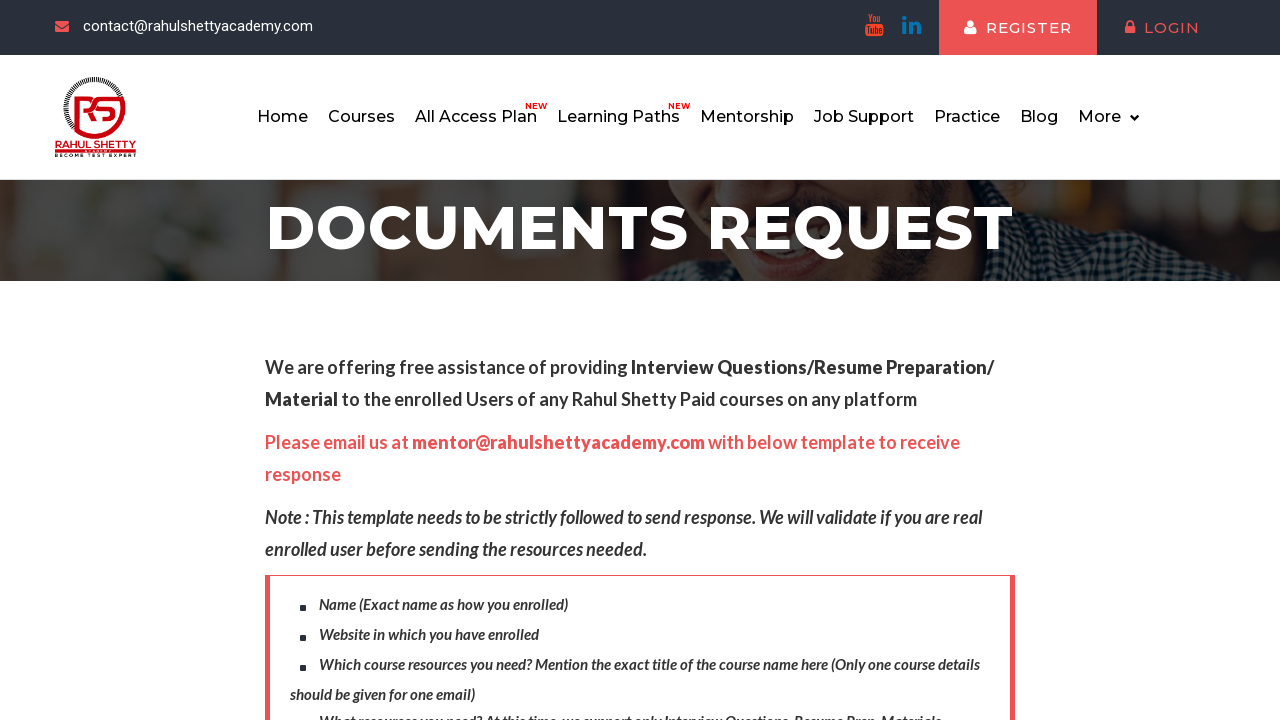

Closed the child window
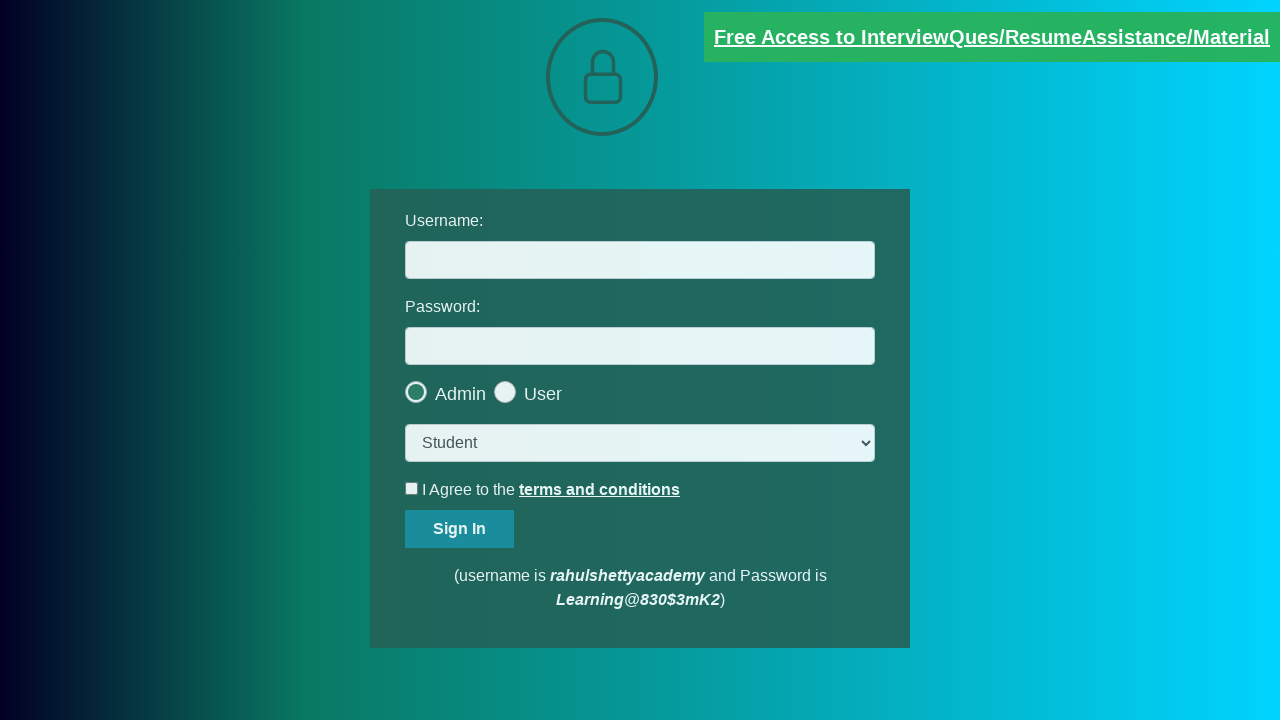

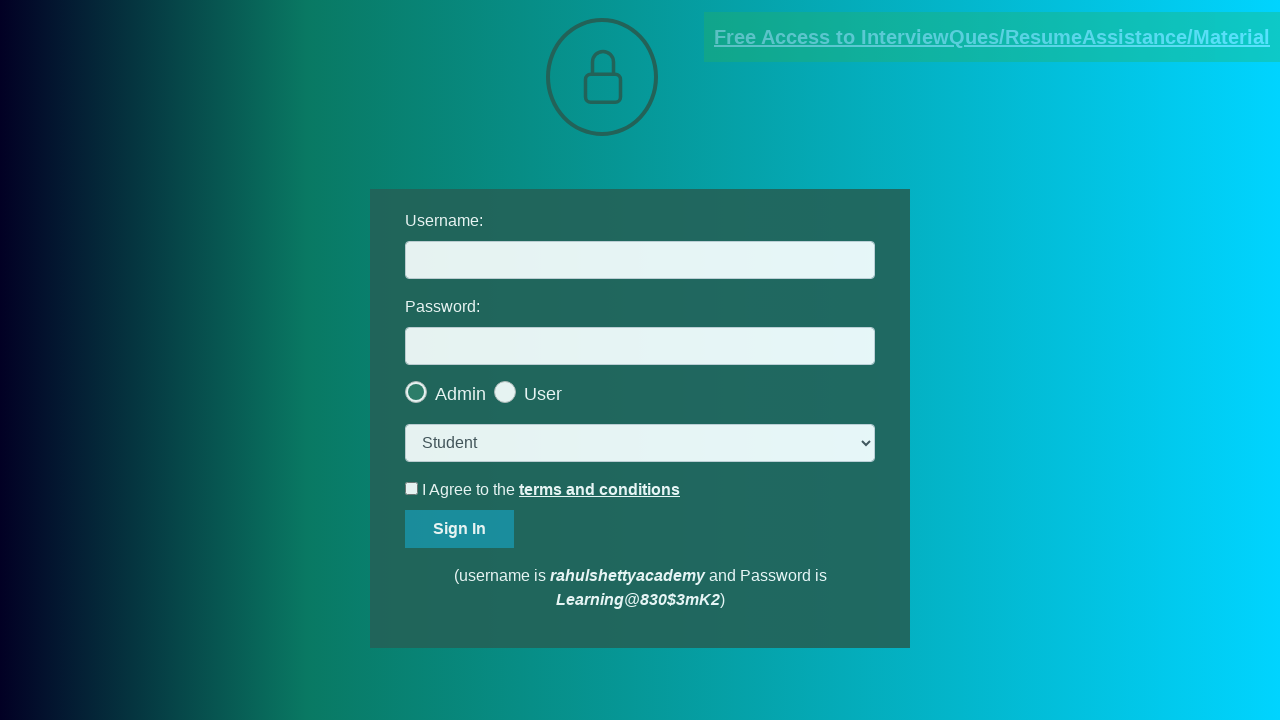